Tests right-click context menu functionality by performing a right-click action on a button, selecting the "Copy" option from the context menu, and handling the resulting alert

Starting URL: https://swisnl.github.io/jQuery-contextMenu/demo.html

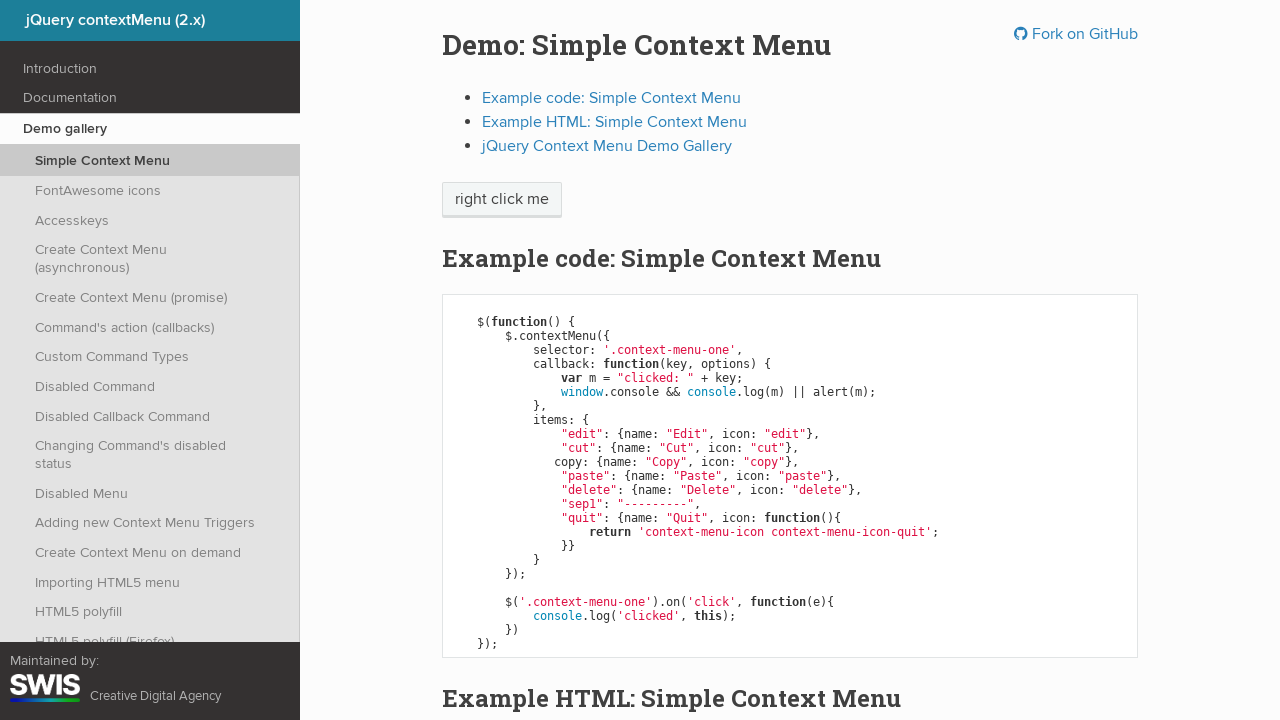

Located the button element for right-click action
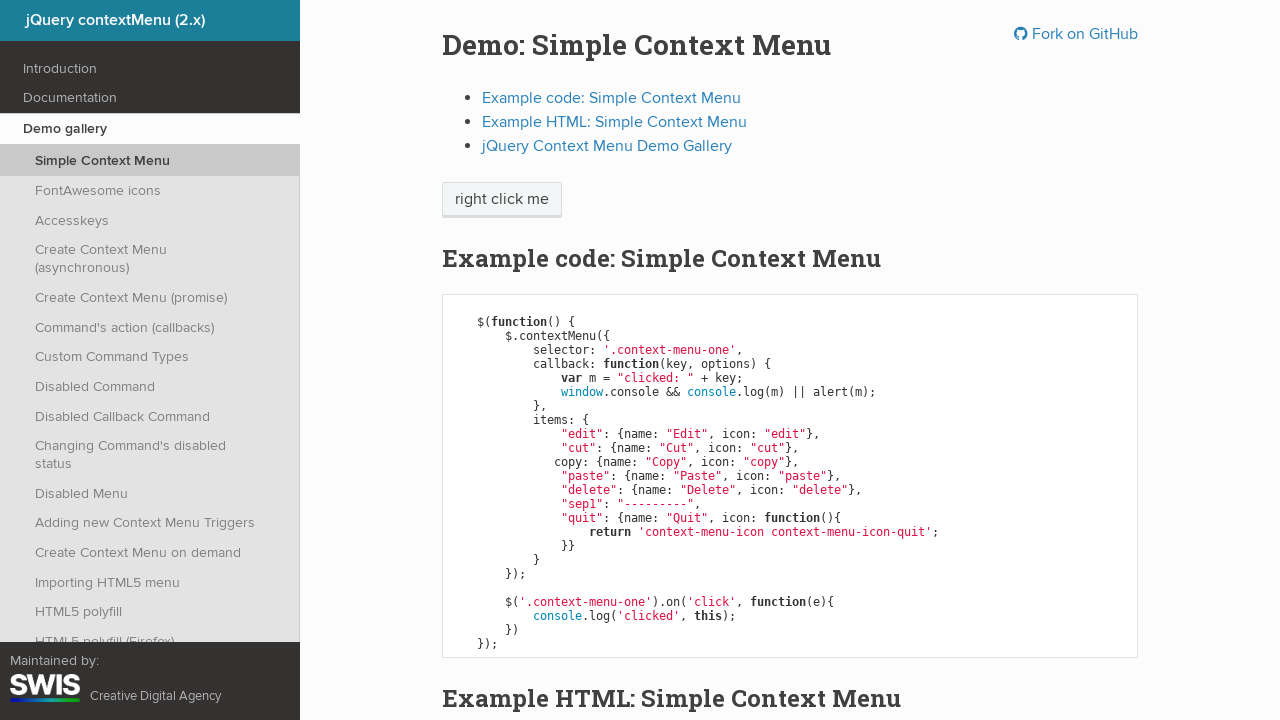

Performed right-click on the button at (502, 200) on xpath=/html/body/div/section/div/div/div/p/span
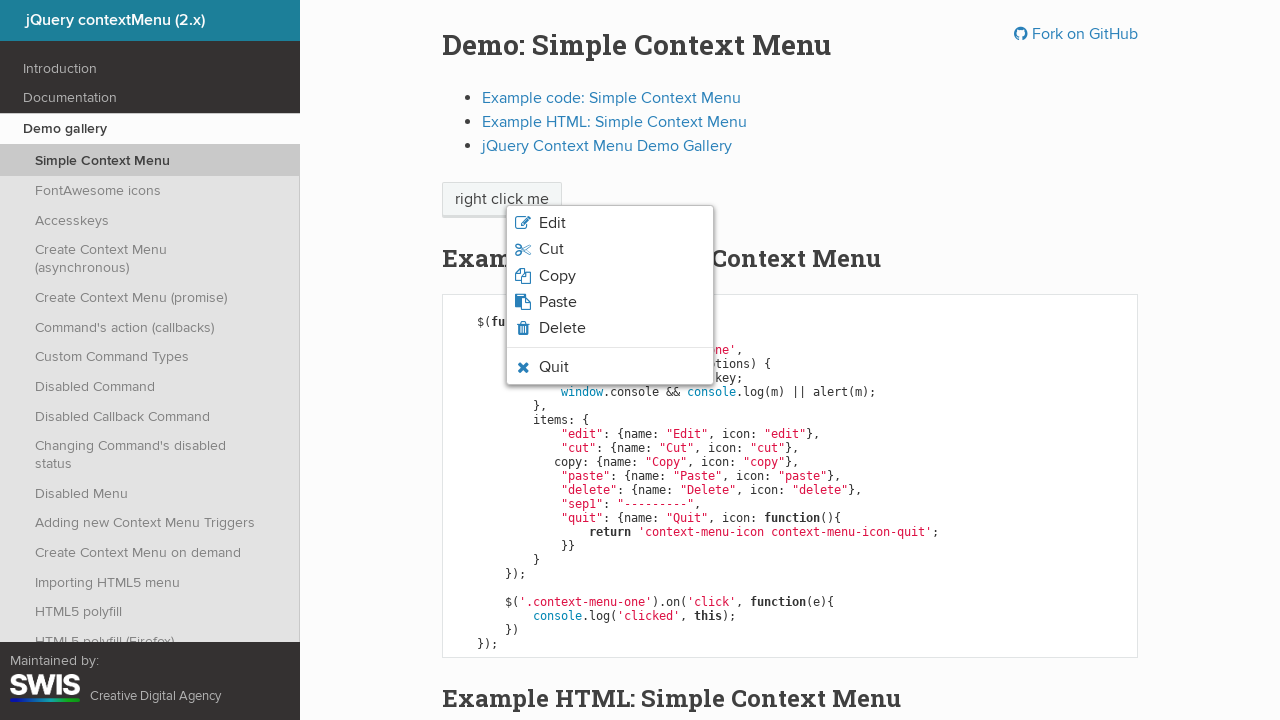

Clicked 'Copy' option from context menu at (610, 276) on xpath=/html/body/ul/li[3]
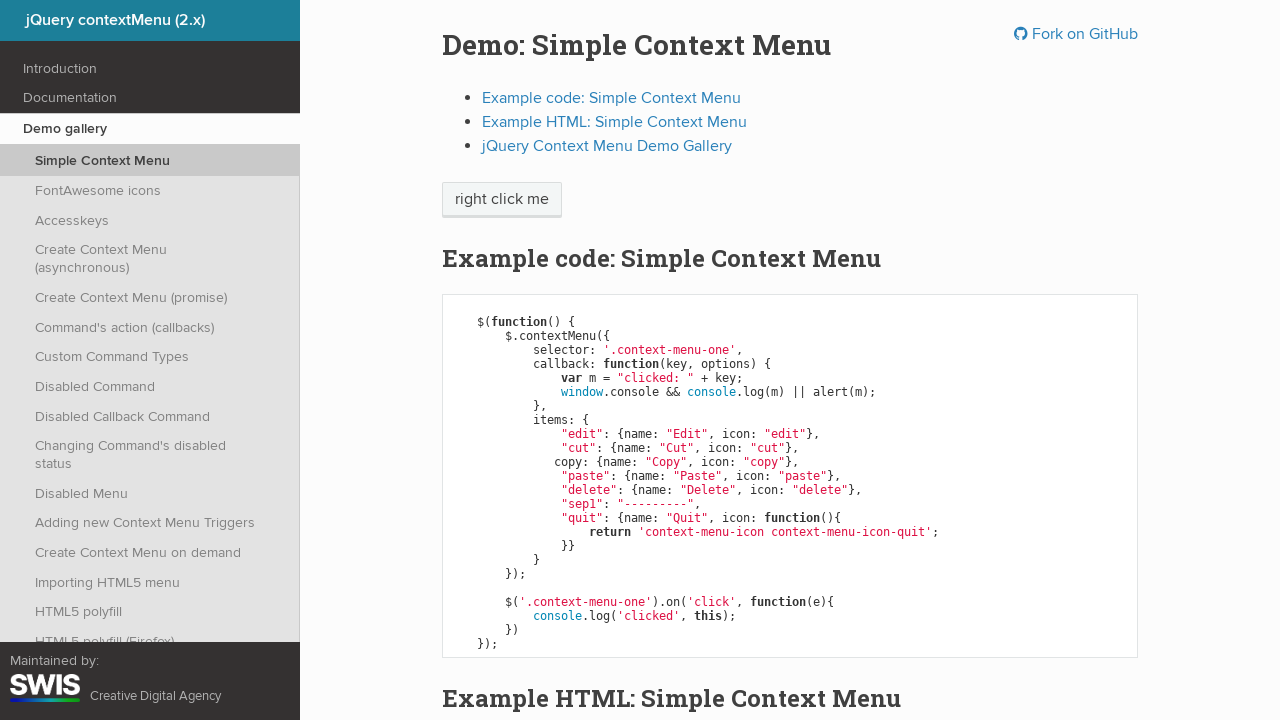

Set up dialog handler to accept alert
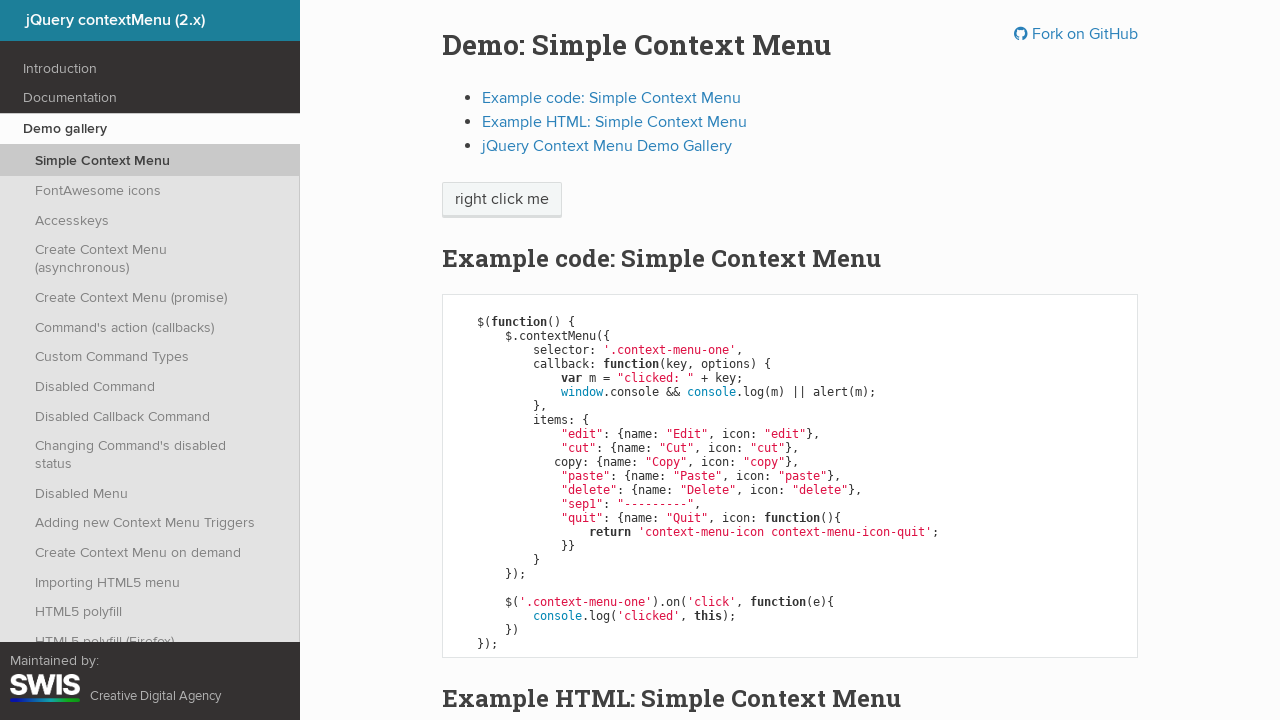

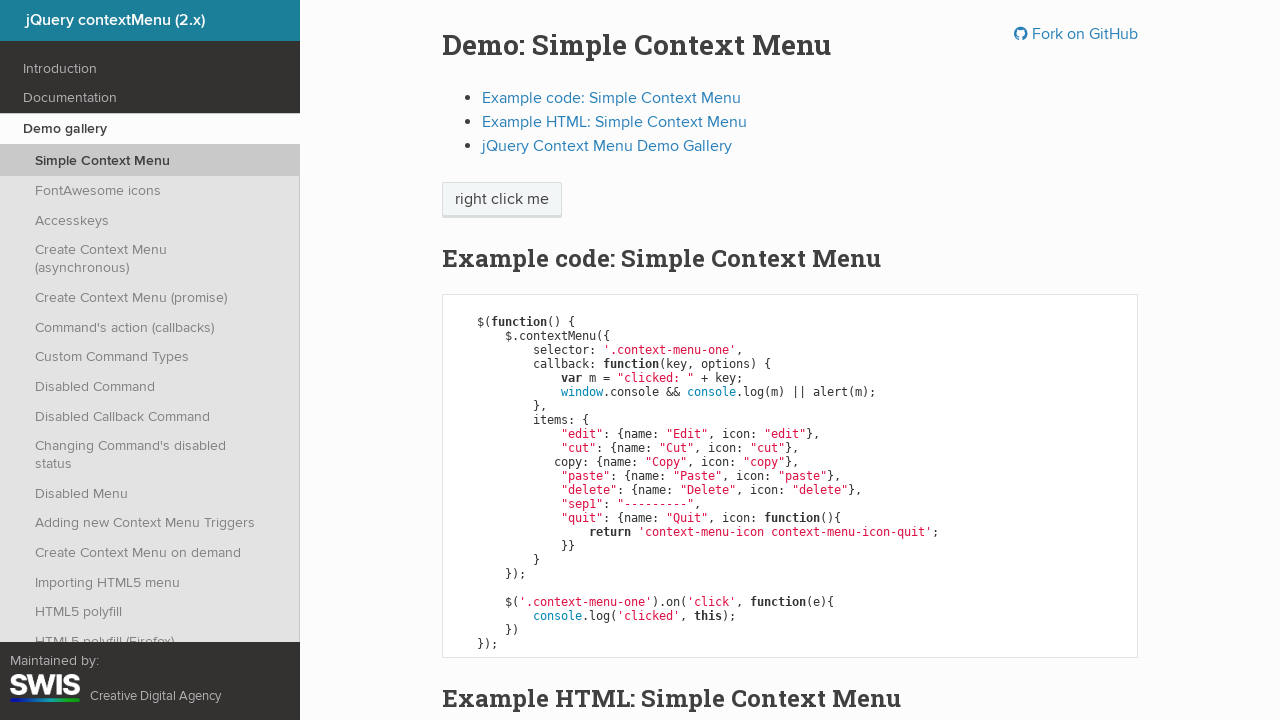